Fills out a JotForm contact form with personal information including name, surname, email, and phone number, then submits the form

Starting URL: https://form.jotform.com/232061499257057

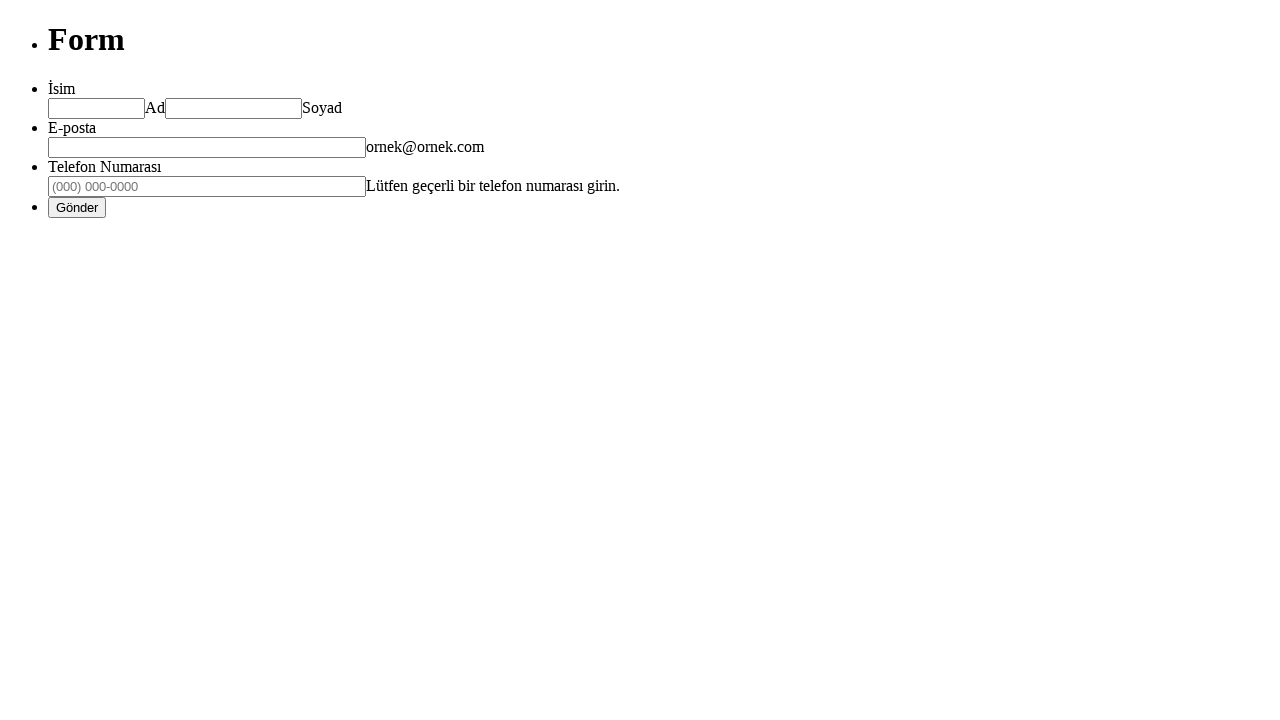

Filled first name field with 'John' on #first_3
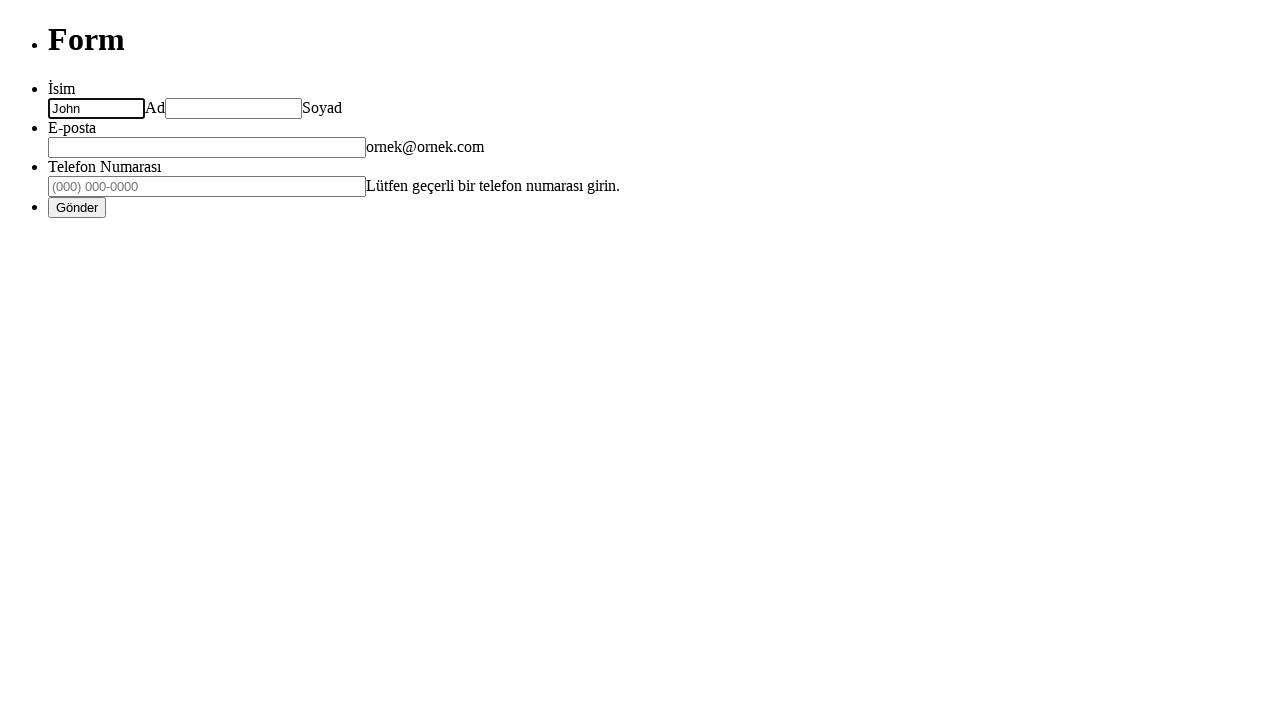

Filled last name field with 'Smith' on #last_3
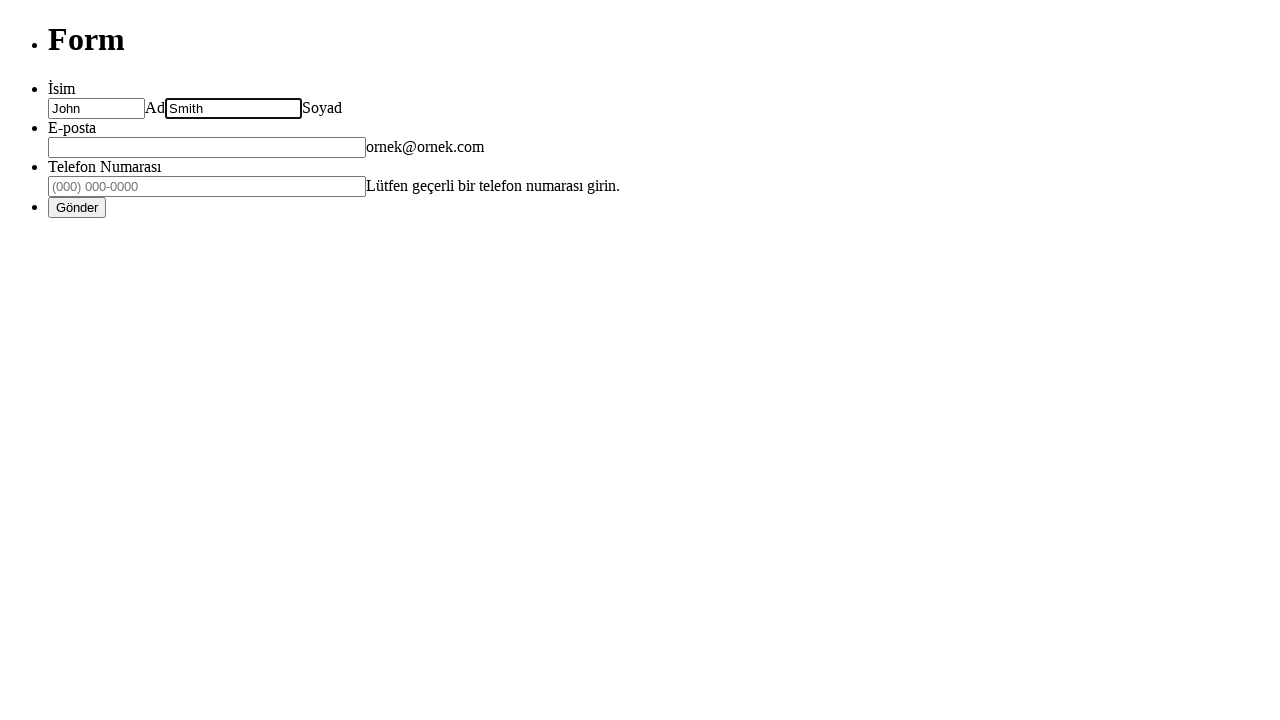

Filled email field with 'john.smith@example.com' on #input_4
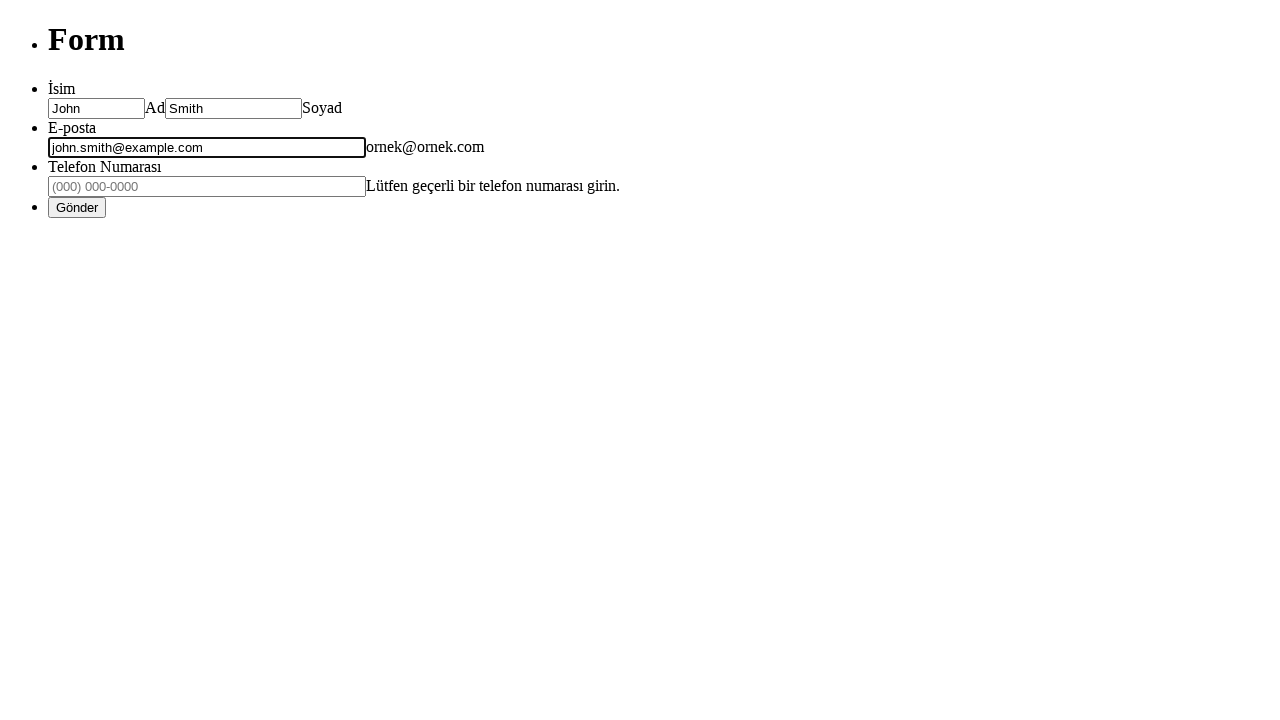

Filled phone number field with '5551234567' on #input_5_full
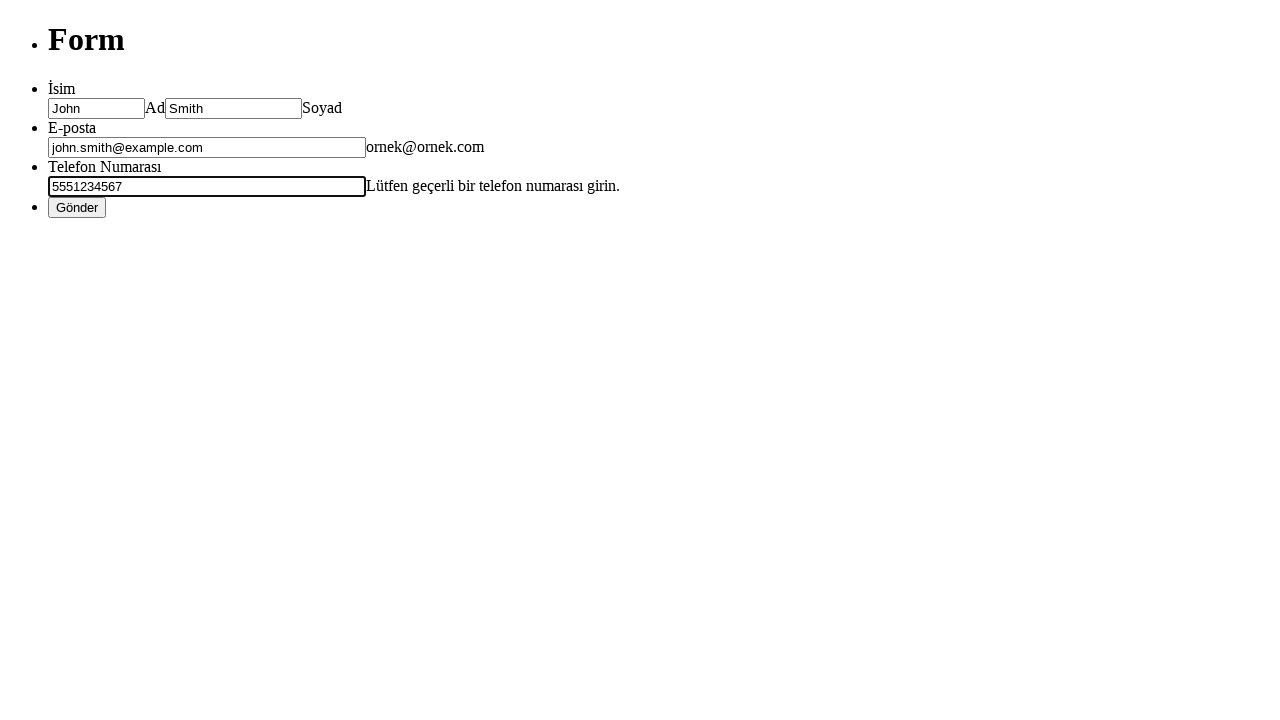

Clicked submit button to submit JotForm contact form at (77, 207) on #input_2
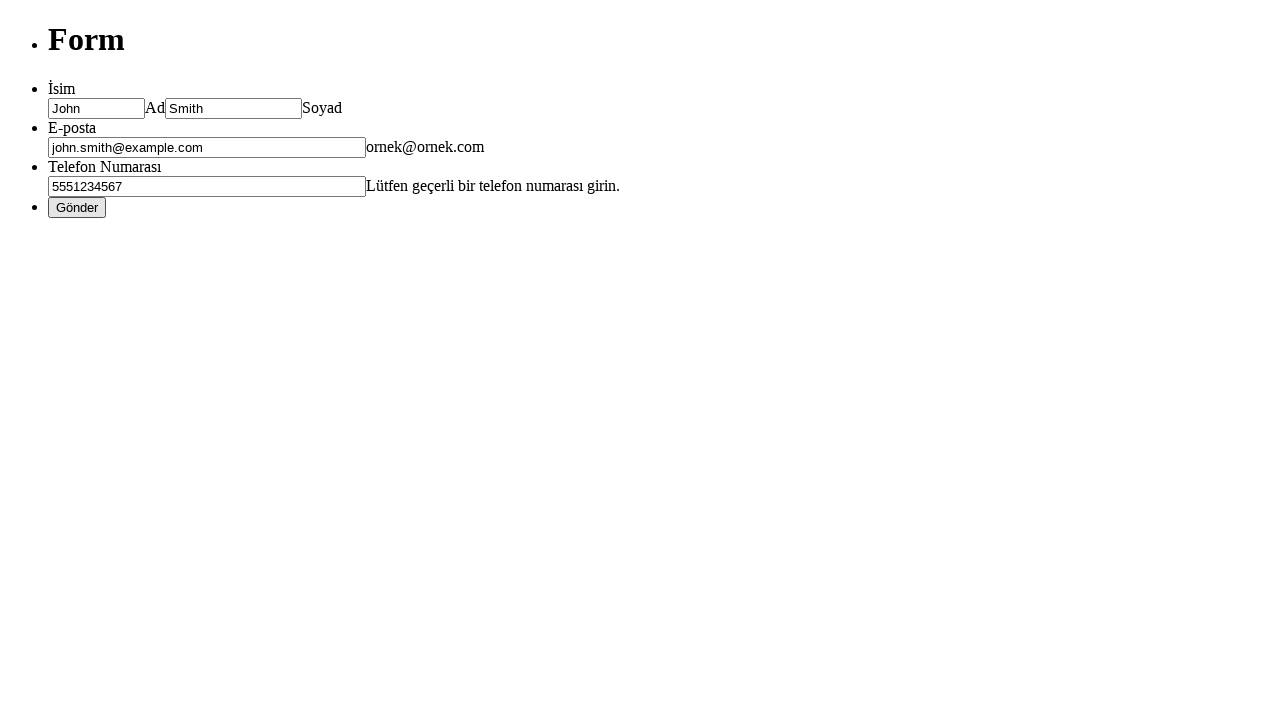

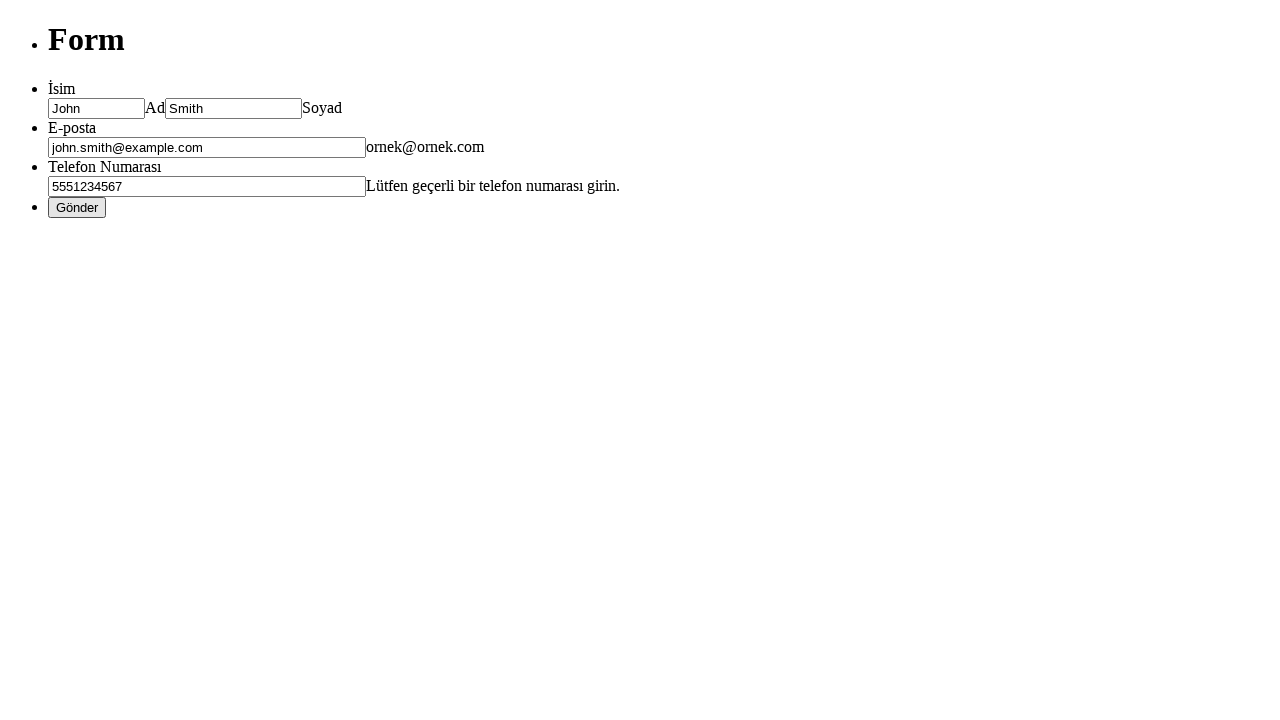